Tests iframe handling by switching between frames and clicking elements within them

Starting URL: https://leafground.com/frame.xhtml

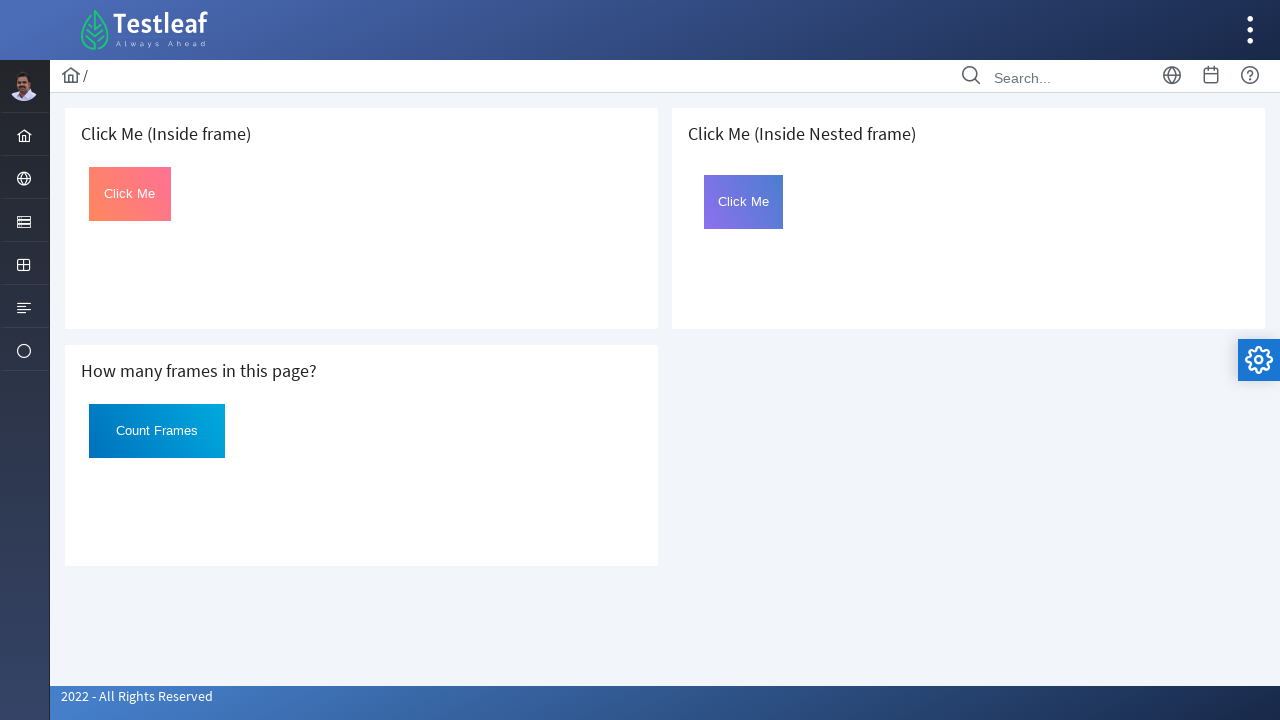

Navigated to iframe handling test page
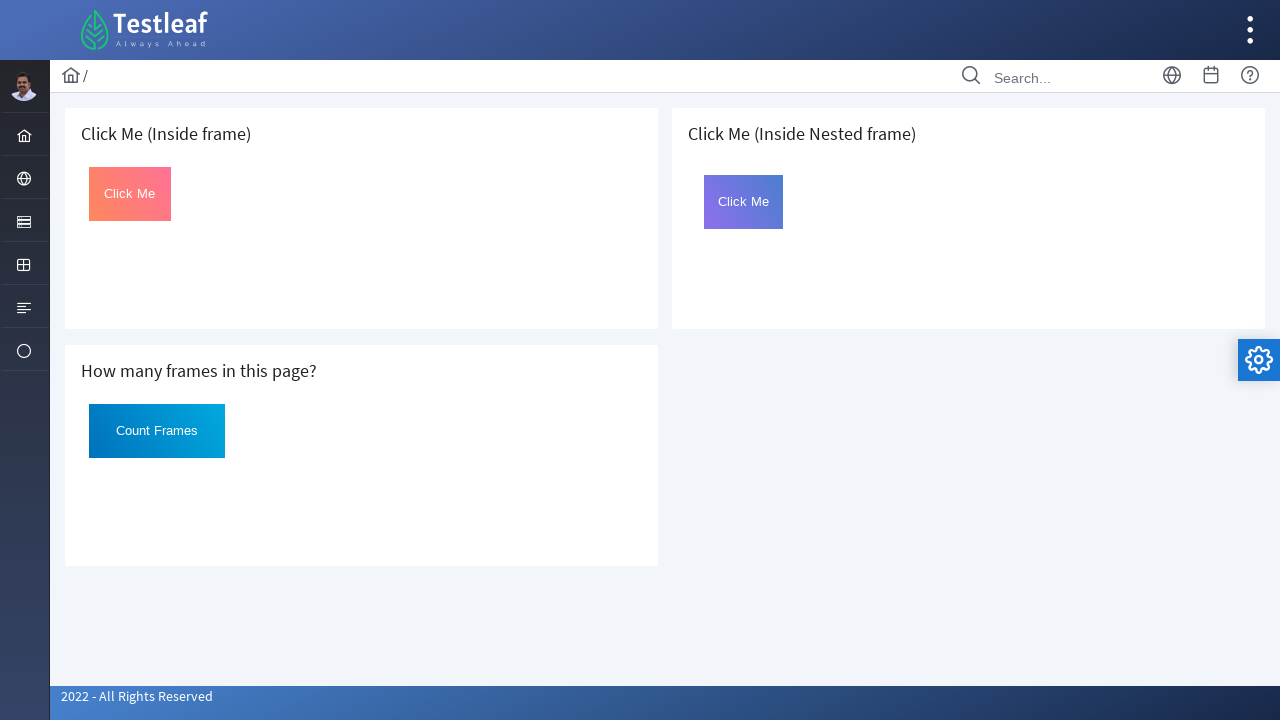

Retrieved all frames from the page
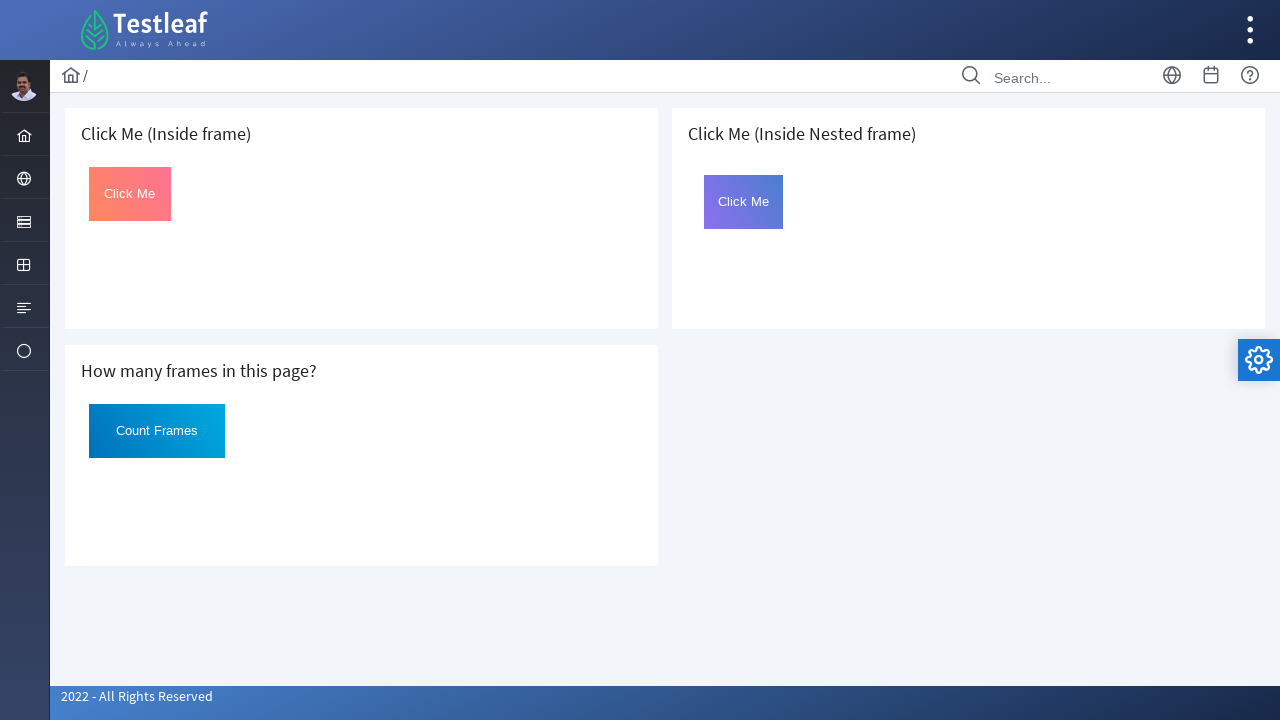

Queried for elements with fe875d style in current frame
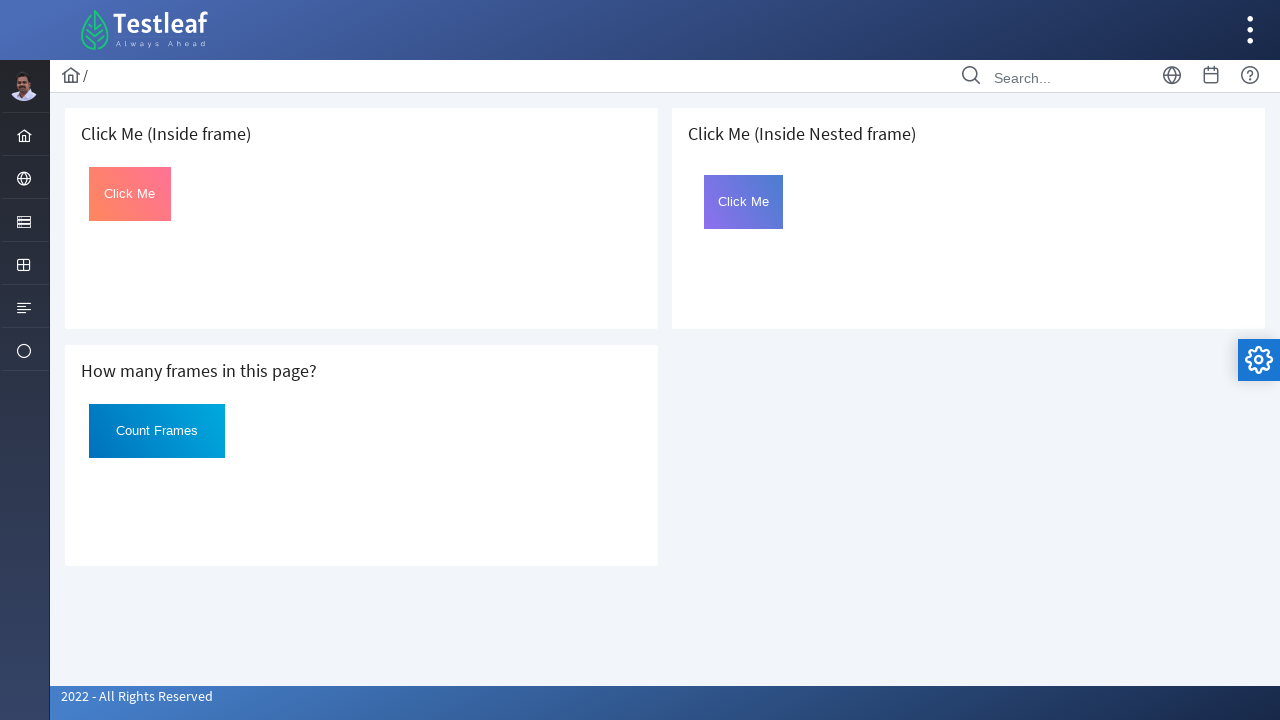

Clicked element with fe875d style found in frame at (130, 194) on xpath=//*[contains(@style,'fe875d')]
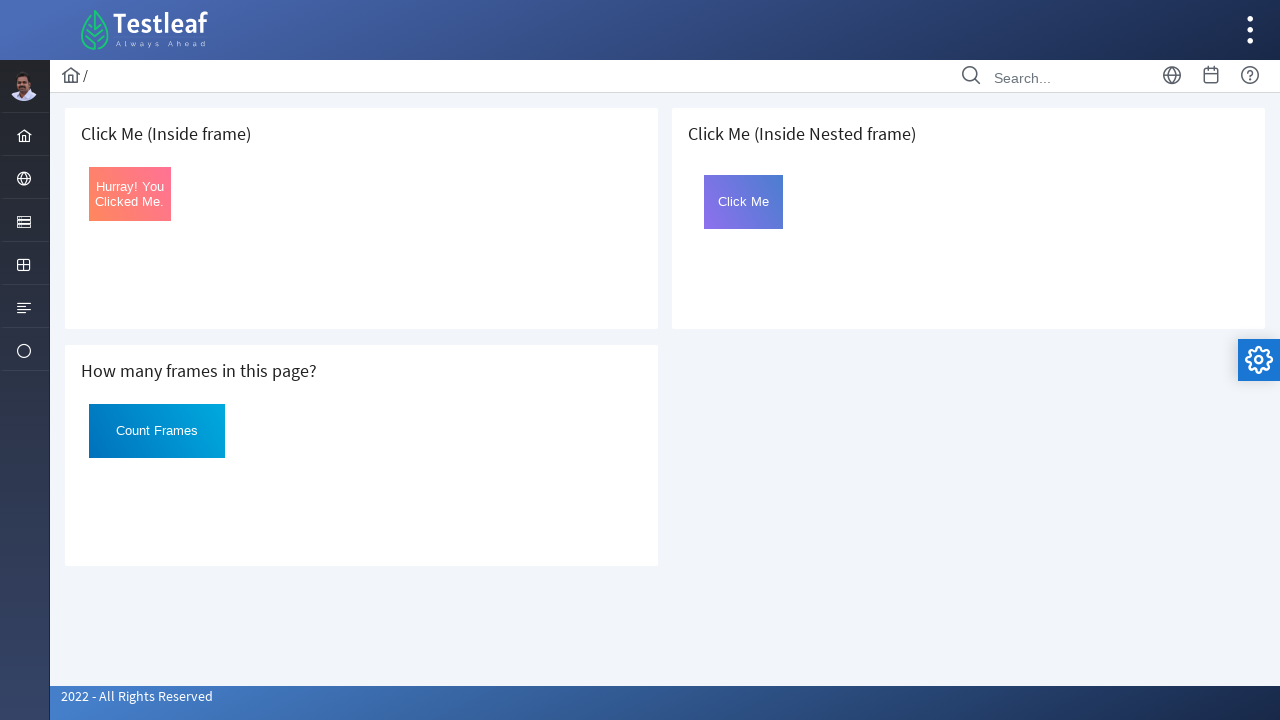

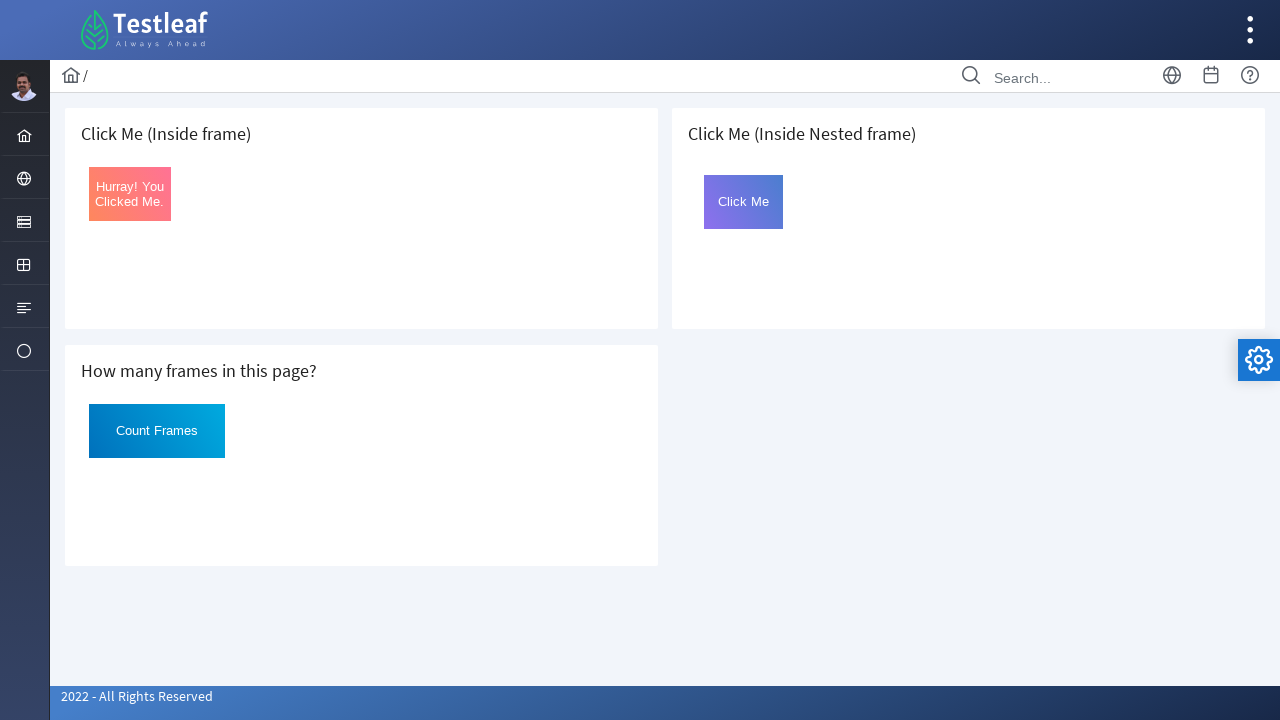